Tests clicking on the Alerts, Frame & Windows card and verifies navigation to the alerts page

Starting URL: https://demoqa.com

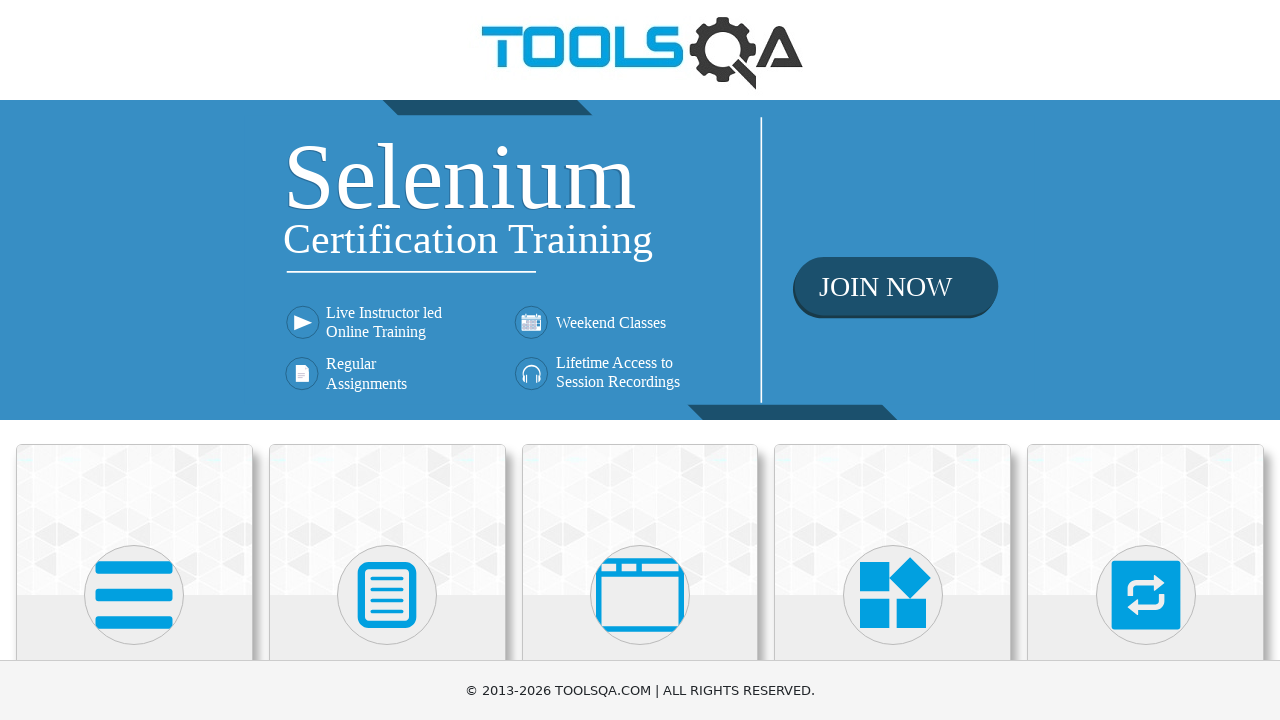

Waited for page to load (domcontentloaded state)
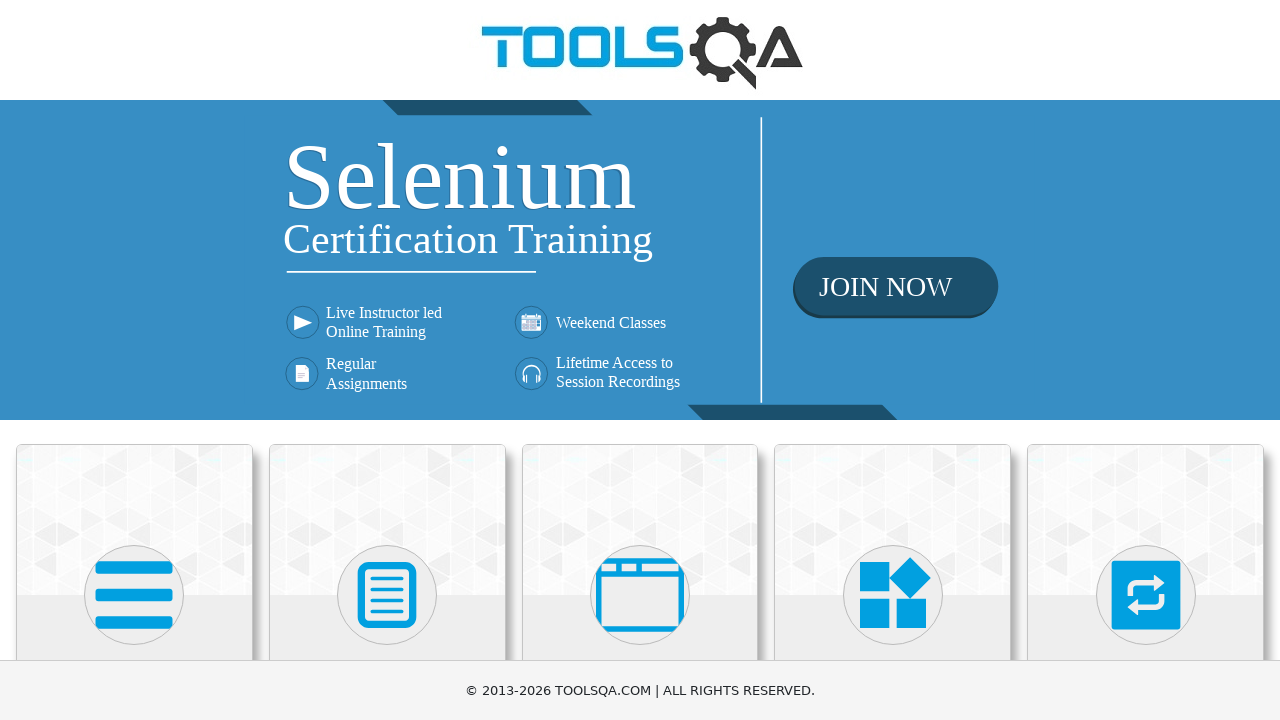

Clicked on Alerts, Frame & Windows card at (640, 360) on text=Alerts, Frame & Windows
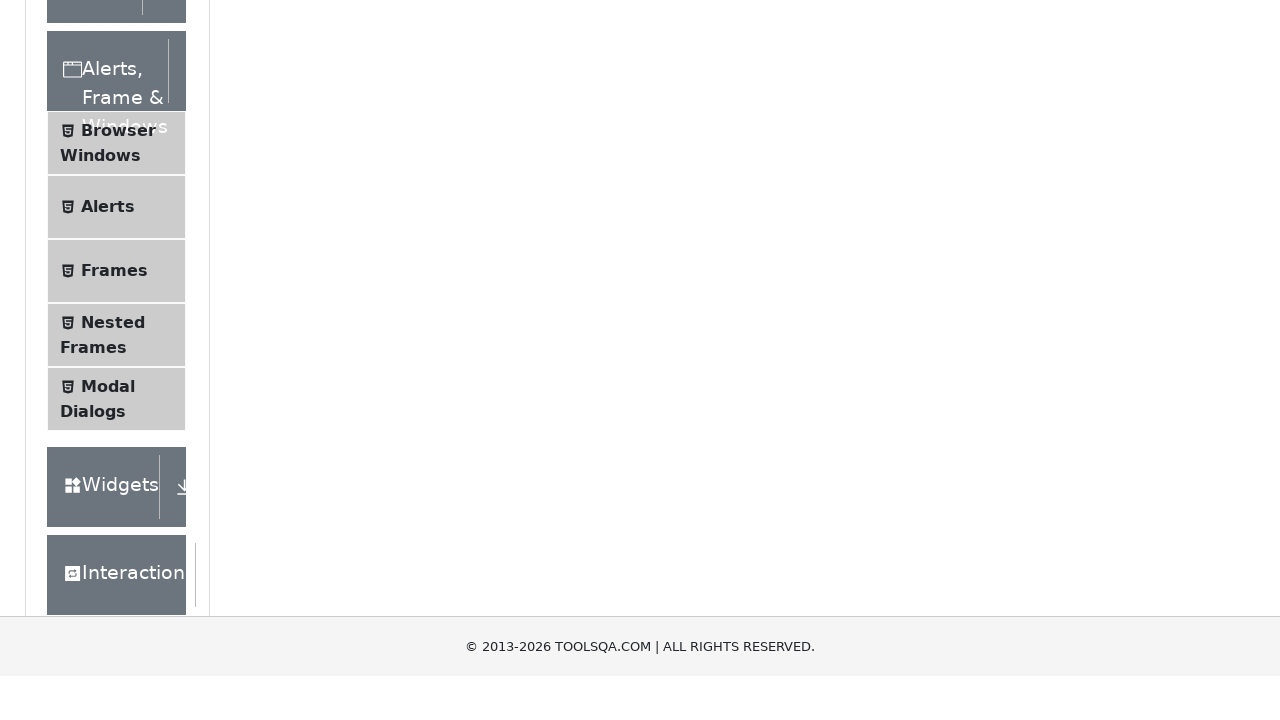

Navigation to alerts page completed successfully
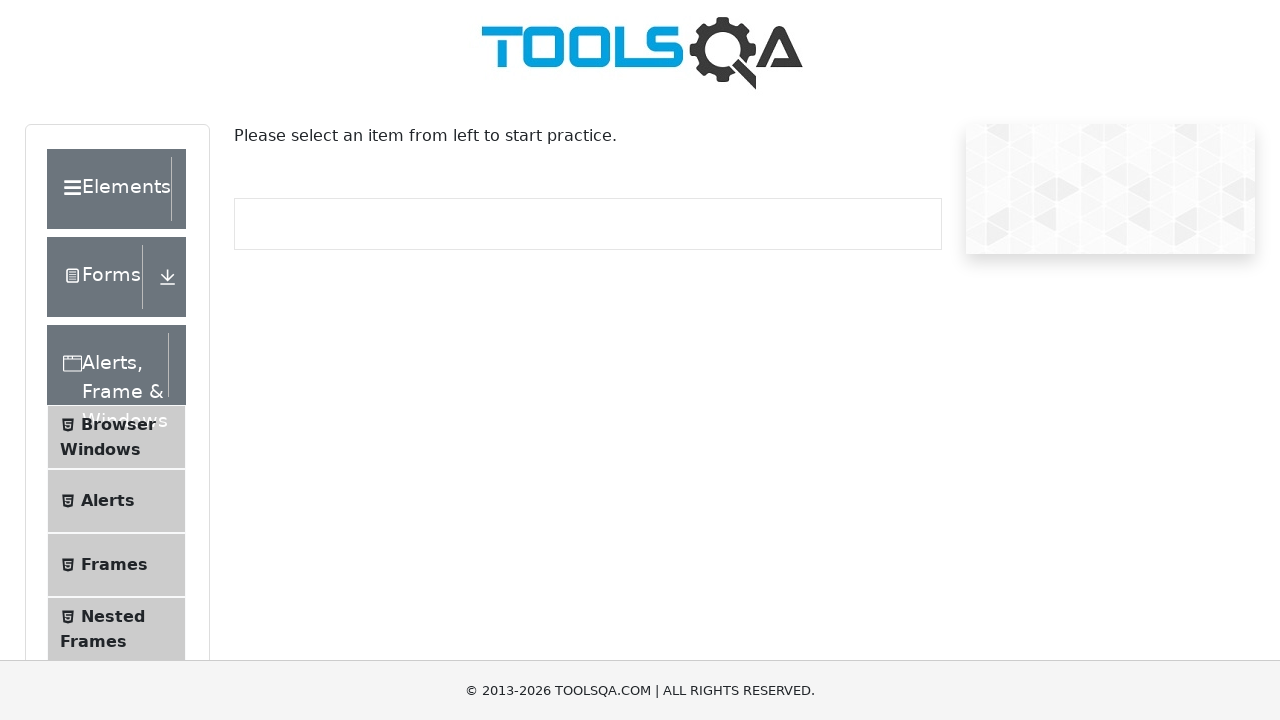

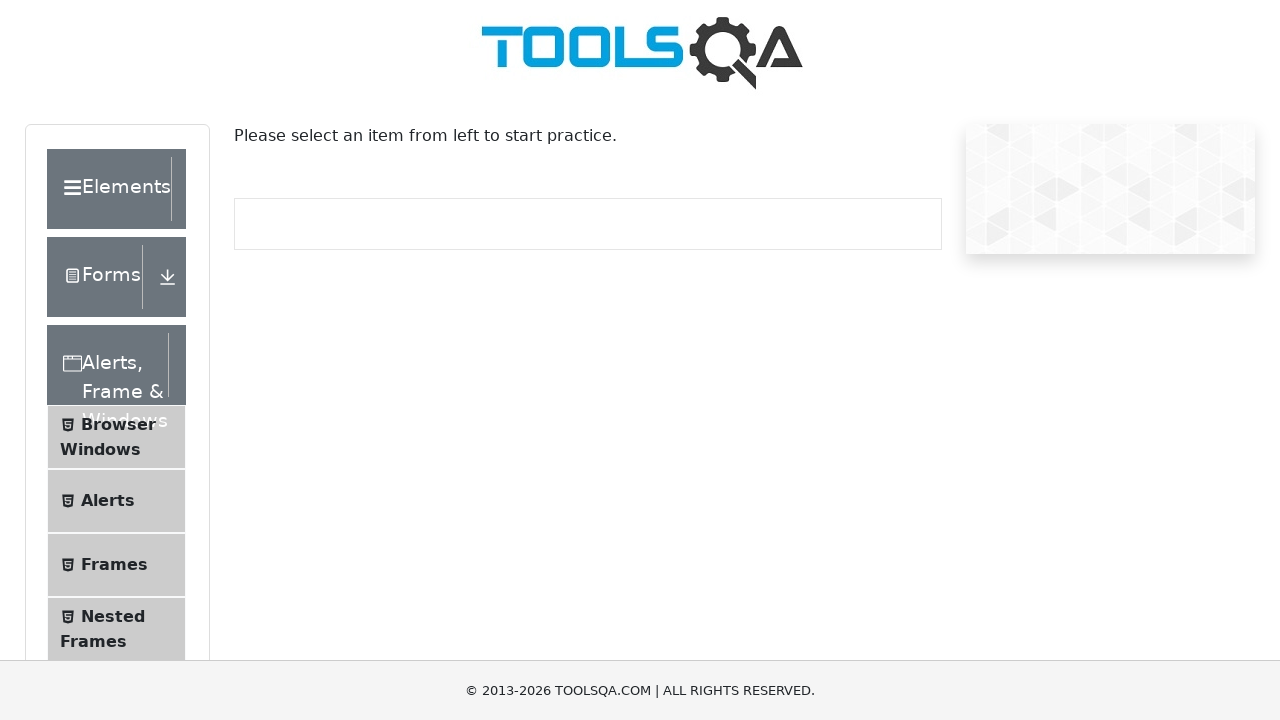